Checks if the page contains "Sign in / Sign up" text in the page source

Starting URL: https://www.vrlbus.in

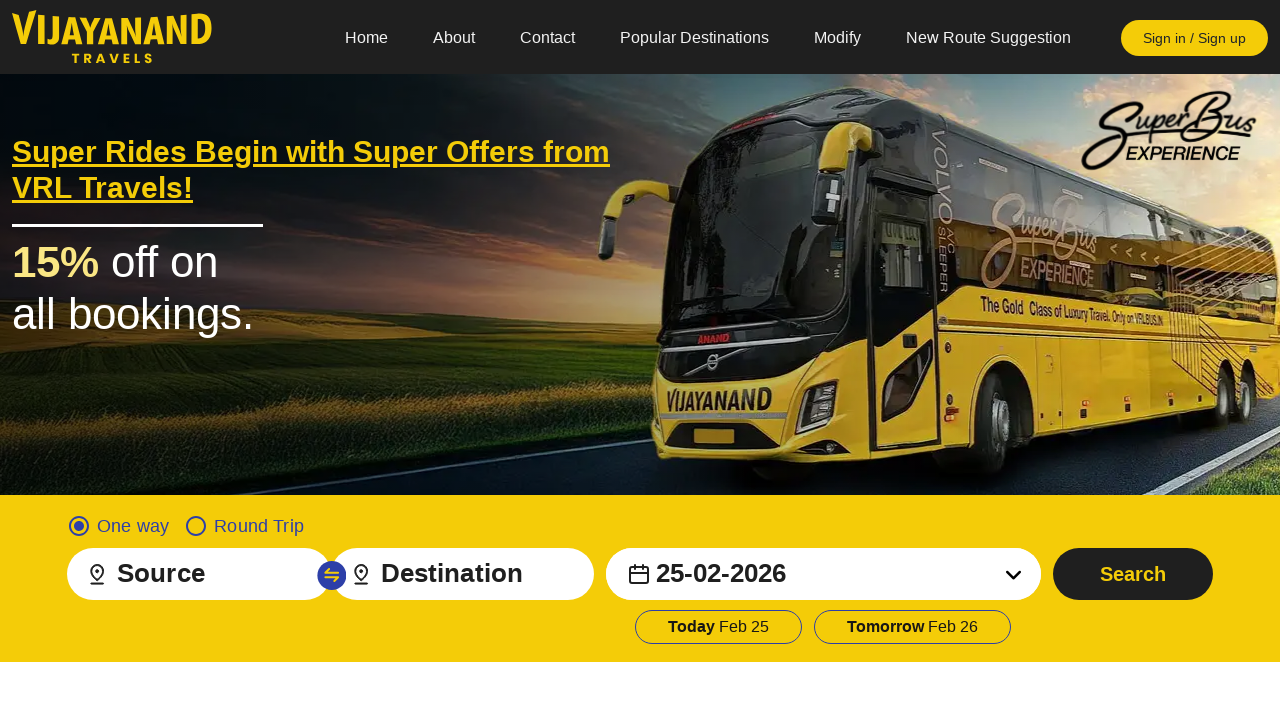

Retrieved page content from https://www.vrlbus.in
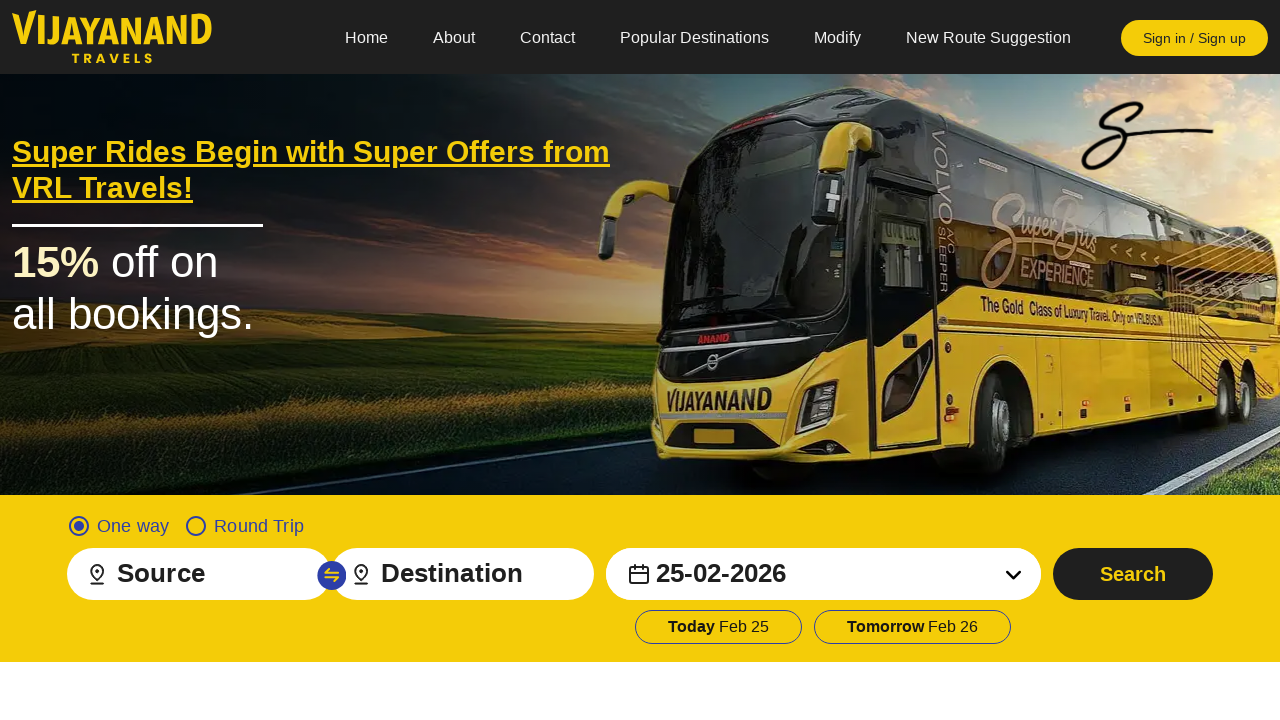

Verified 'Sign in / Sign up' text found in page source
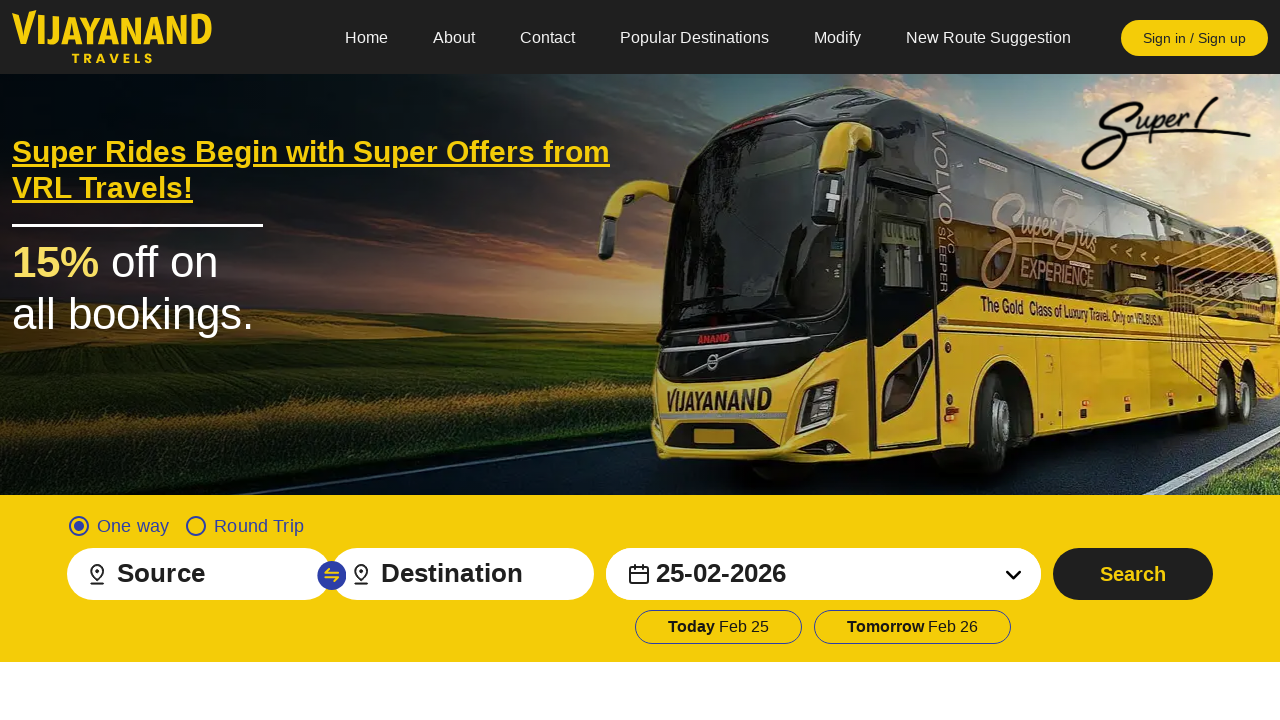

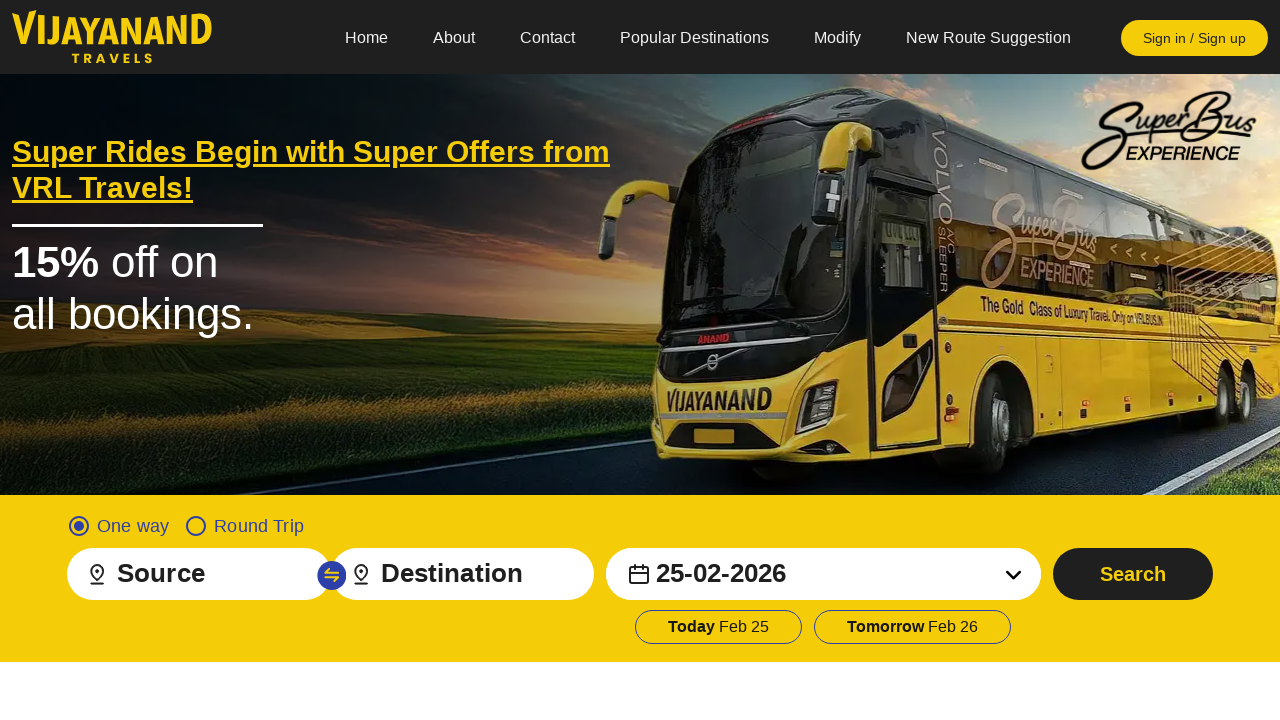